Tests browser QUIC protocol support by navigating to the Nginx QUIC test page and verifying the connection uses HTTP/3 by checking response headers.

Starting URL: https://quic.nginx.org

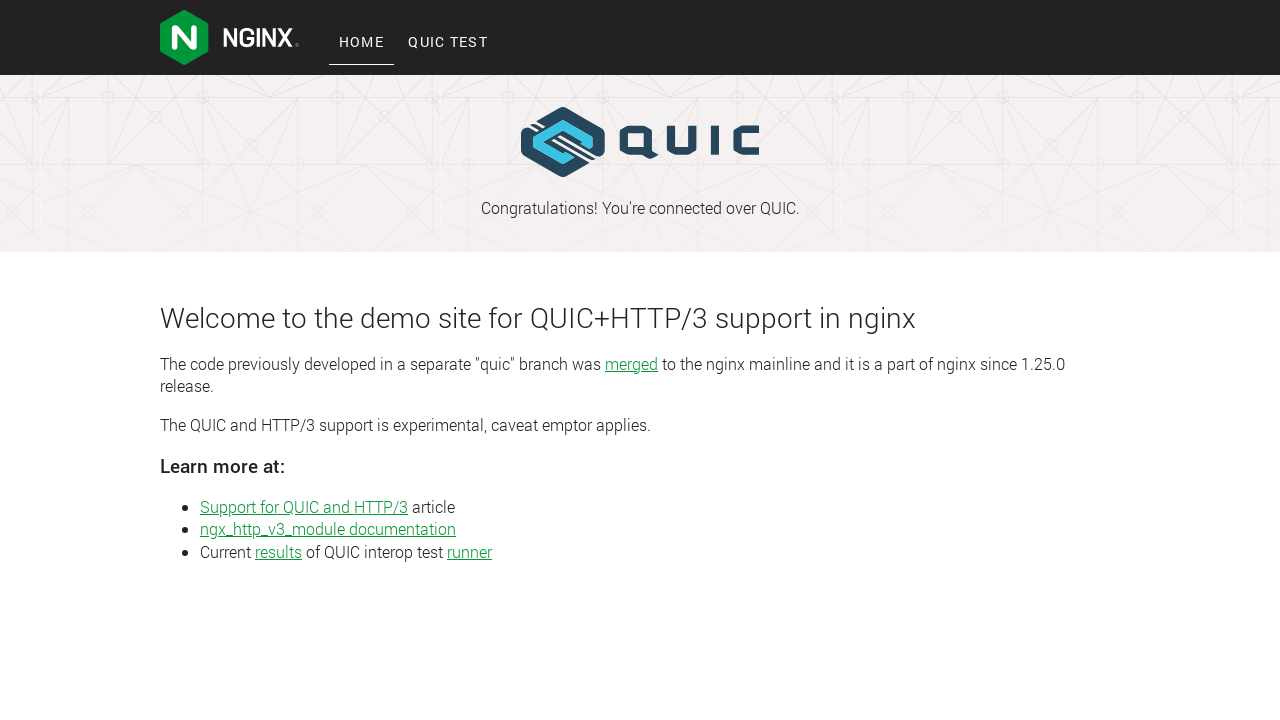

Navigated to Nginx QUIC test page at https://quic.nginx.org
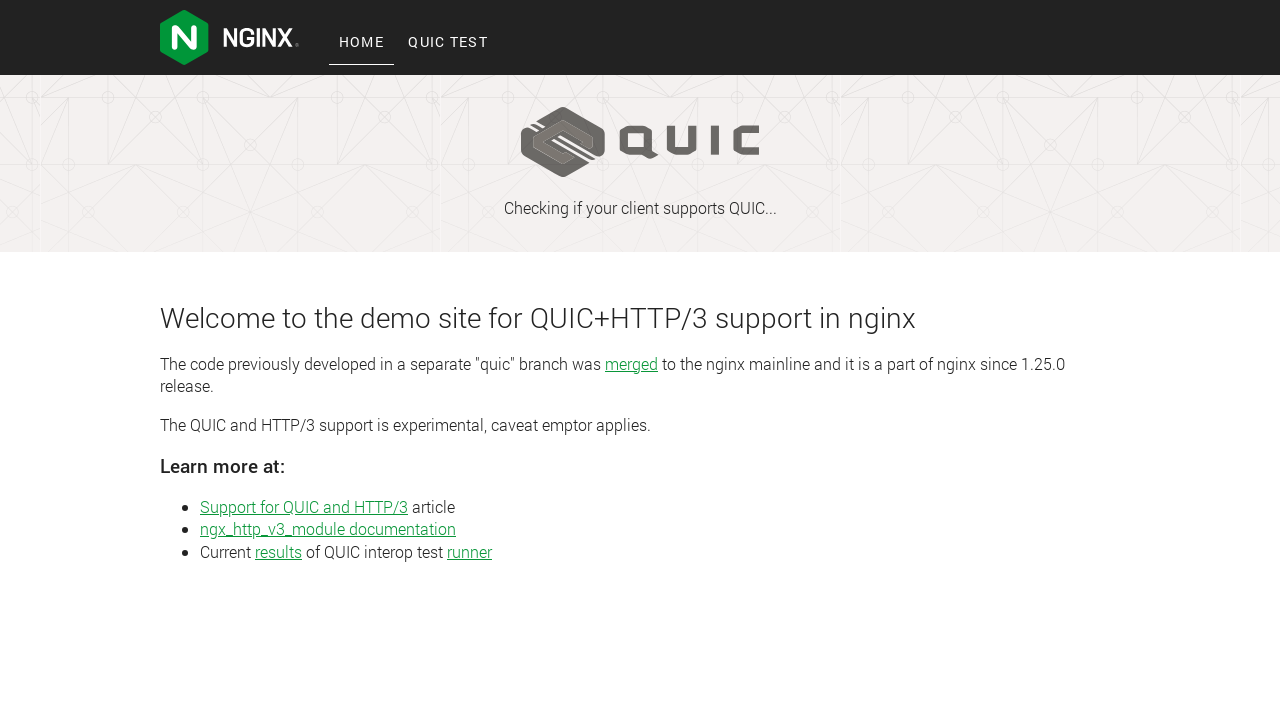

Page network activity idle - page fully loaded
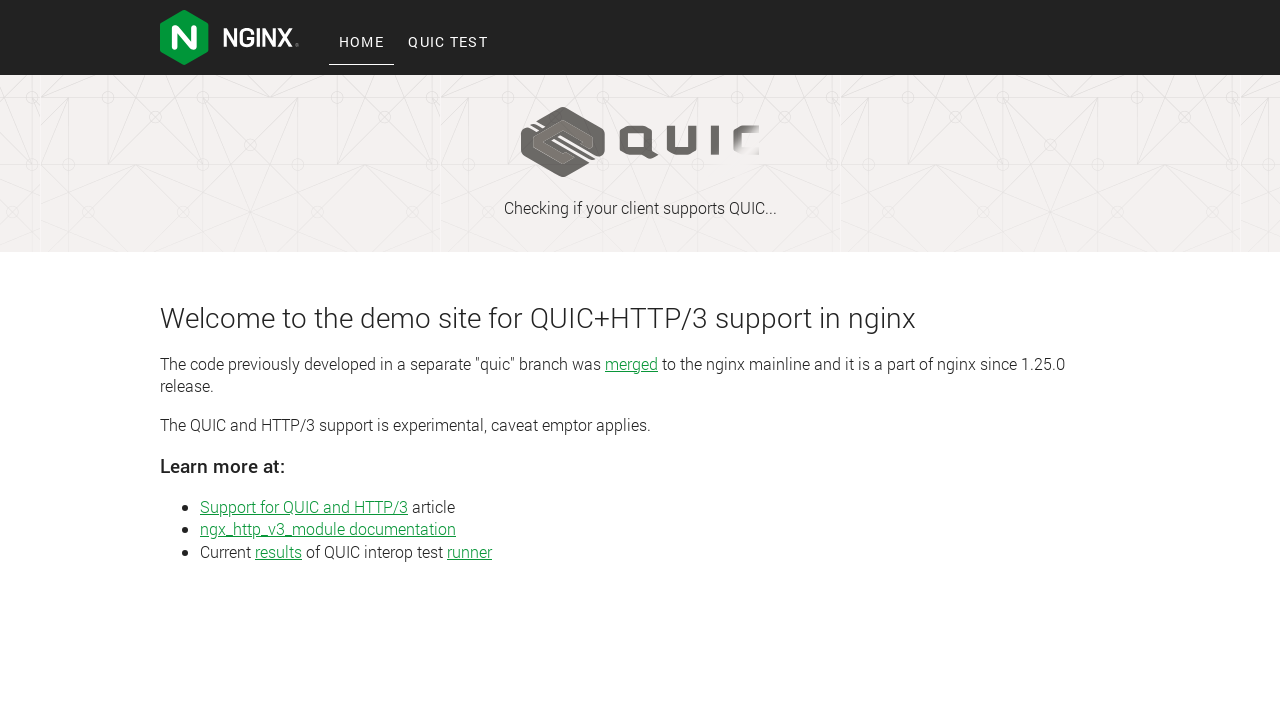

Body element found on page
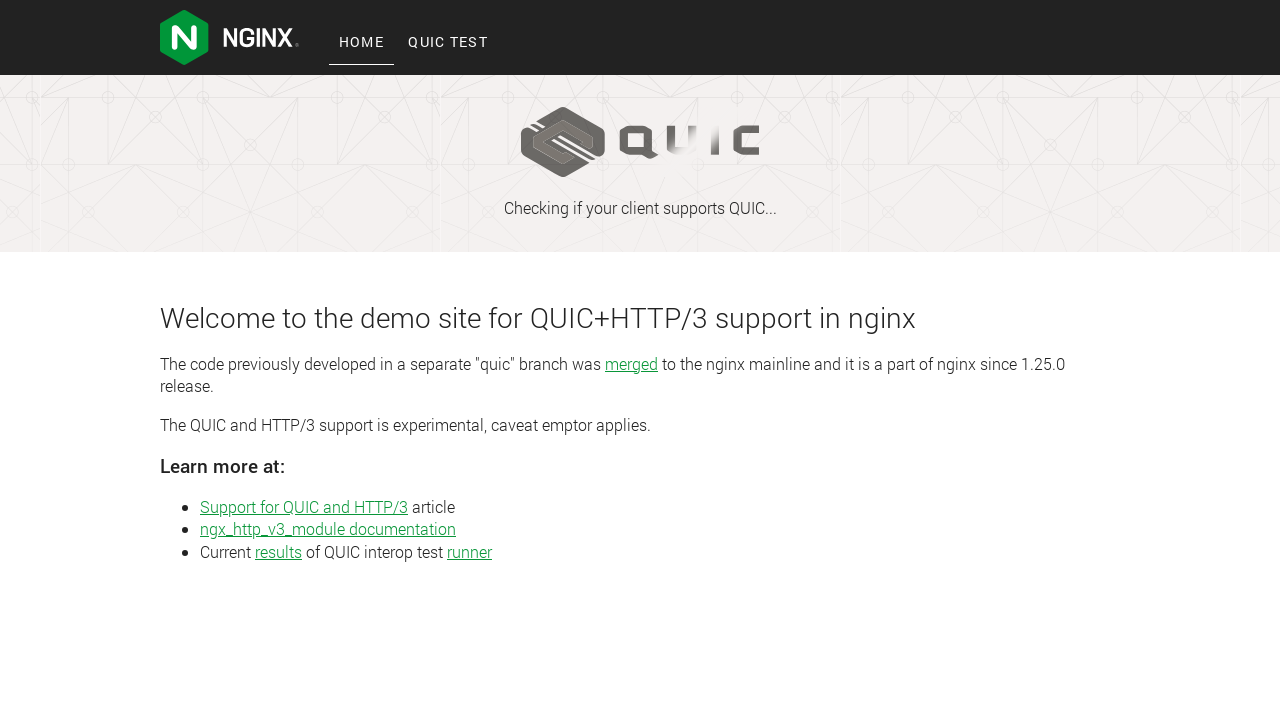

Retrieved response headers to check for HTTP/3 (alt-svc header)
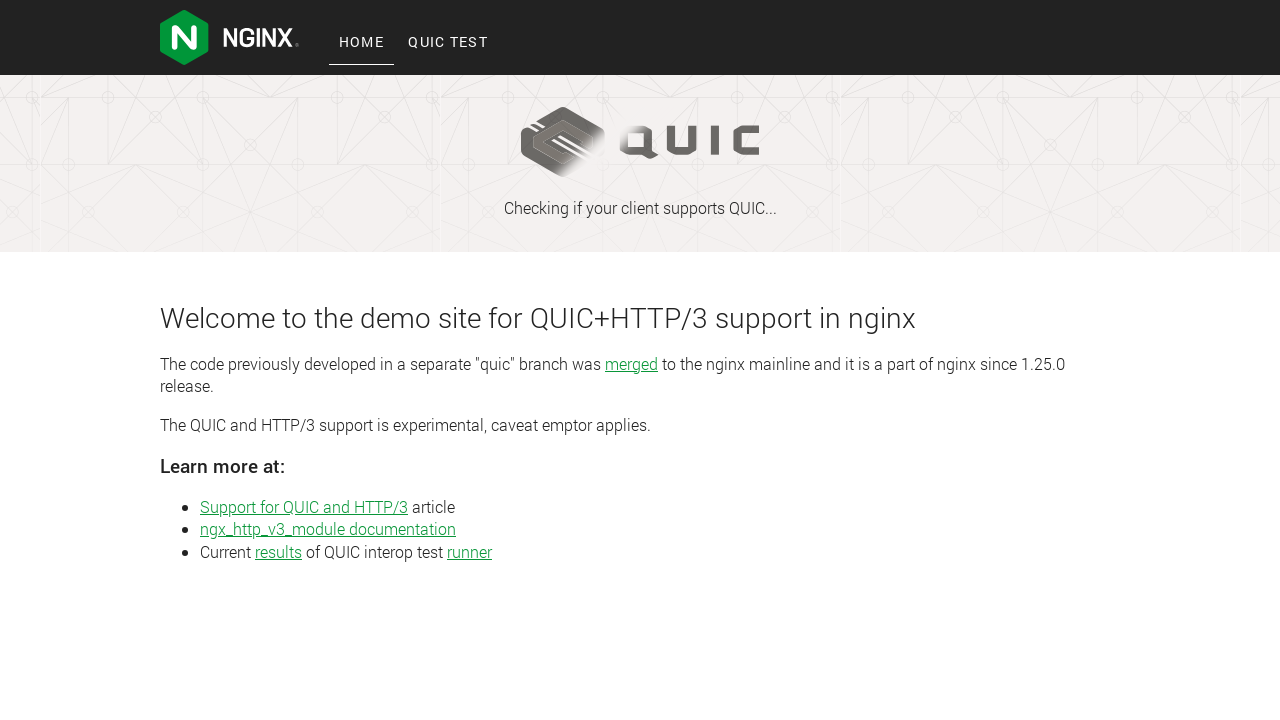

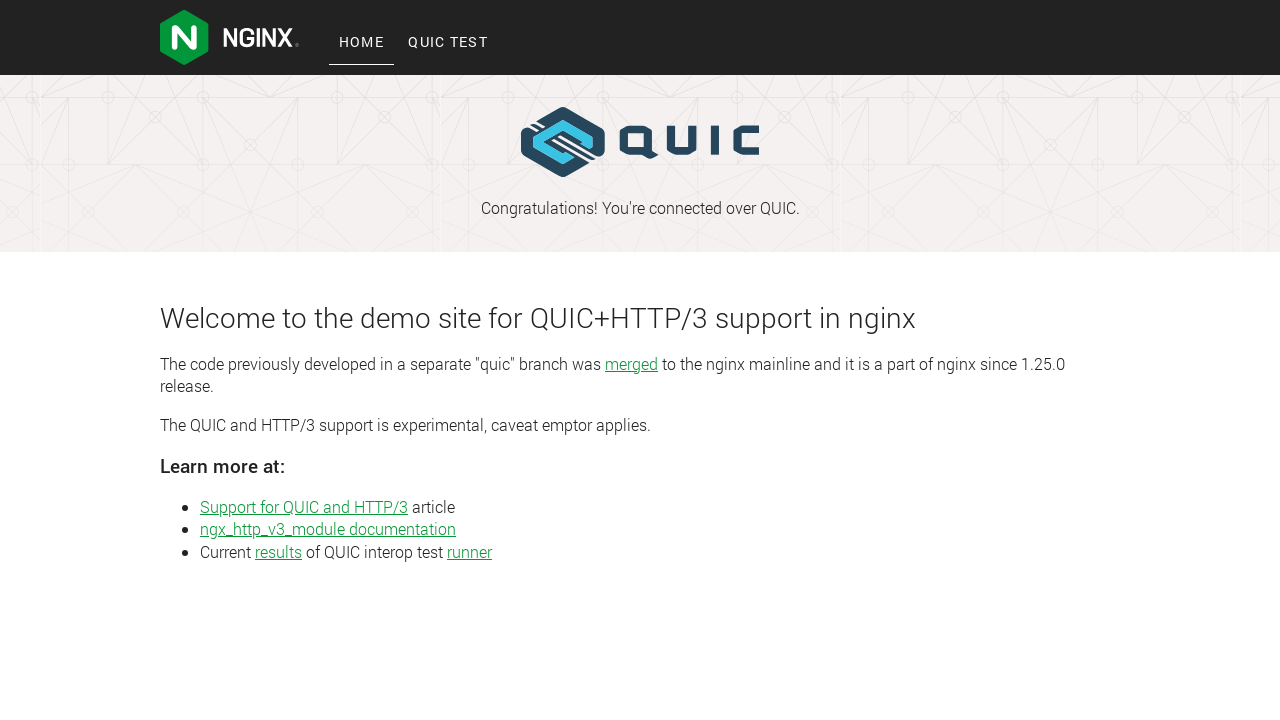